Tests dropdown functionality by selecting options using different methods (by index, by value, and by visible text) on a dropdown menu

Starting URL: https://the-internet.herokuapp.com/dropdown

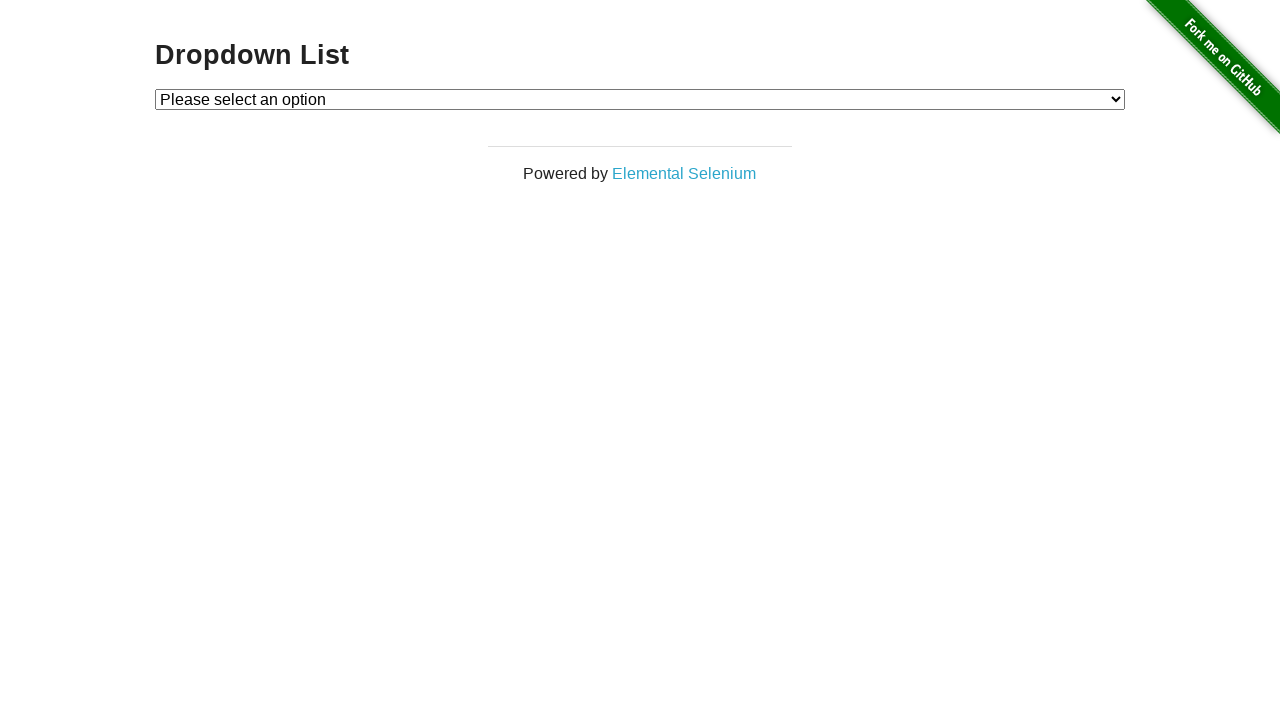

Selected Option 1 by index (index 1) on #dropdown
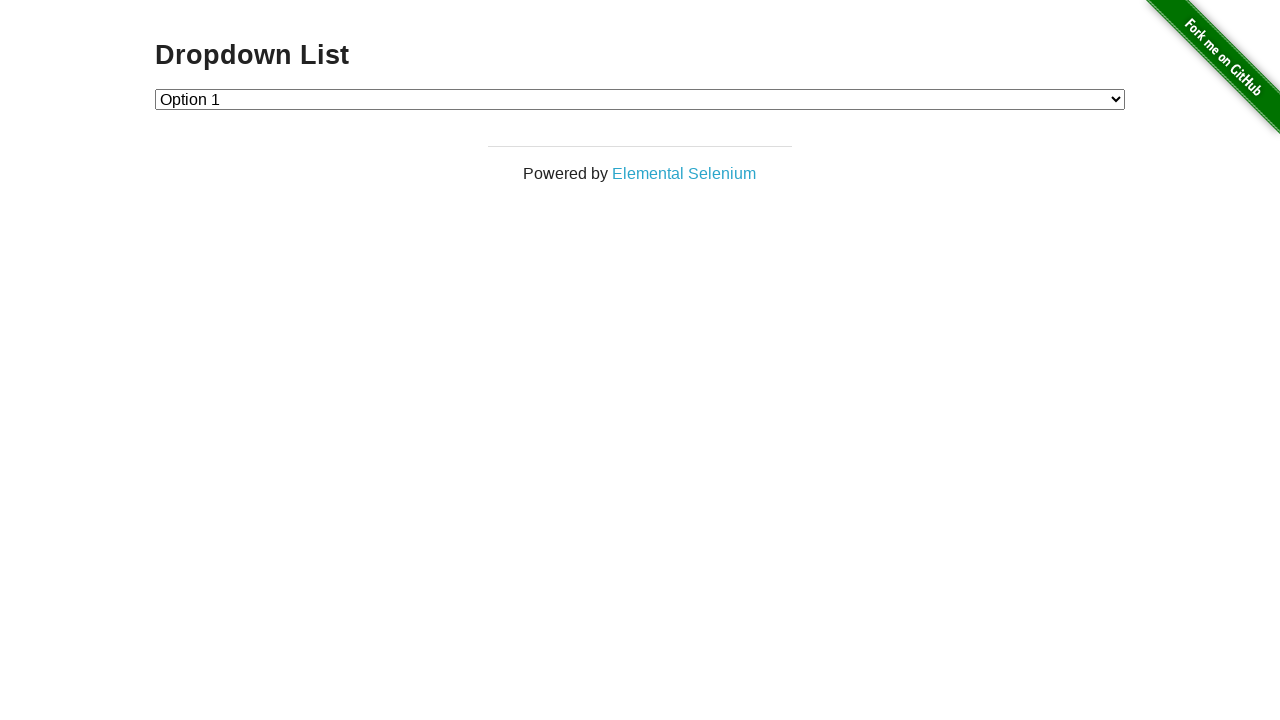

Selected Option 2 by value on #dropdown
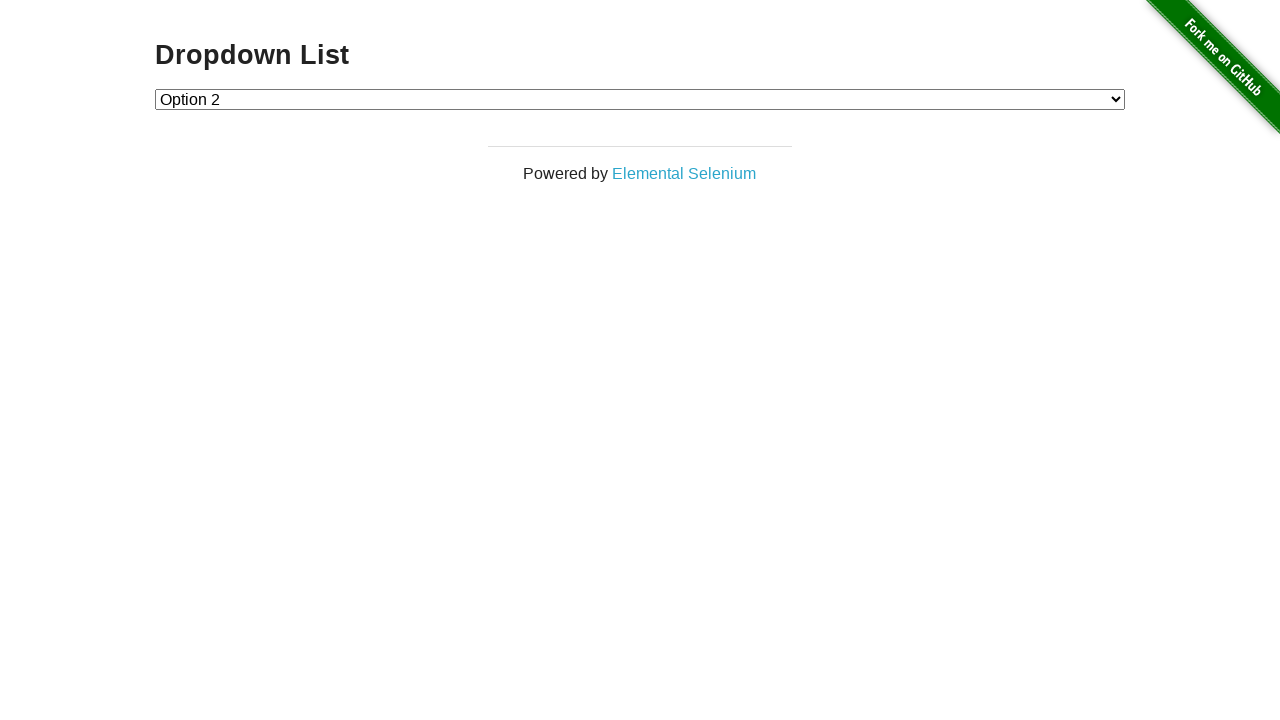

Selected Option 1 by visible text label on #dropdown
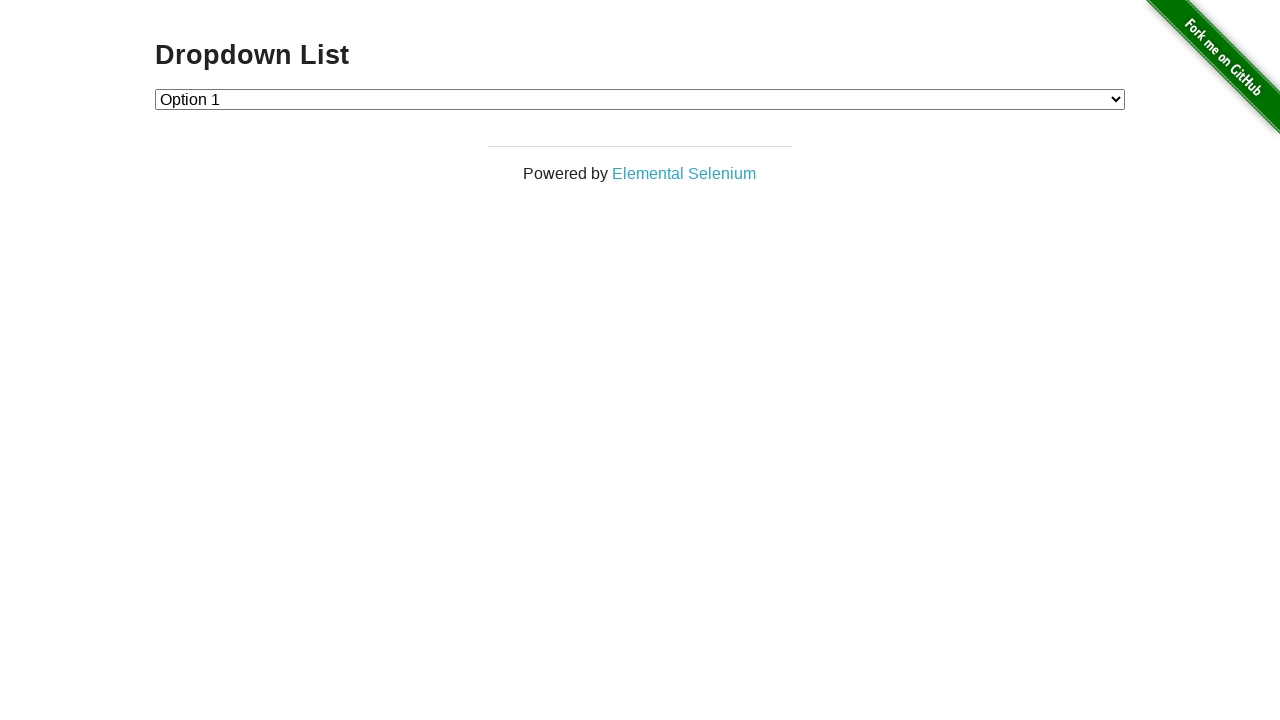

Verified dropdown element is present and visible
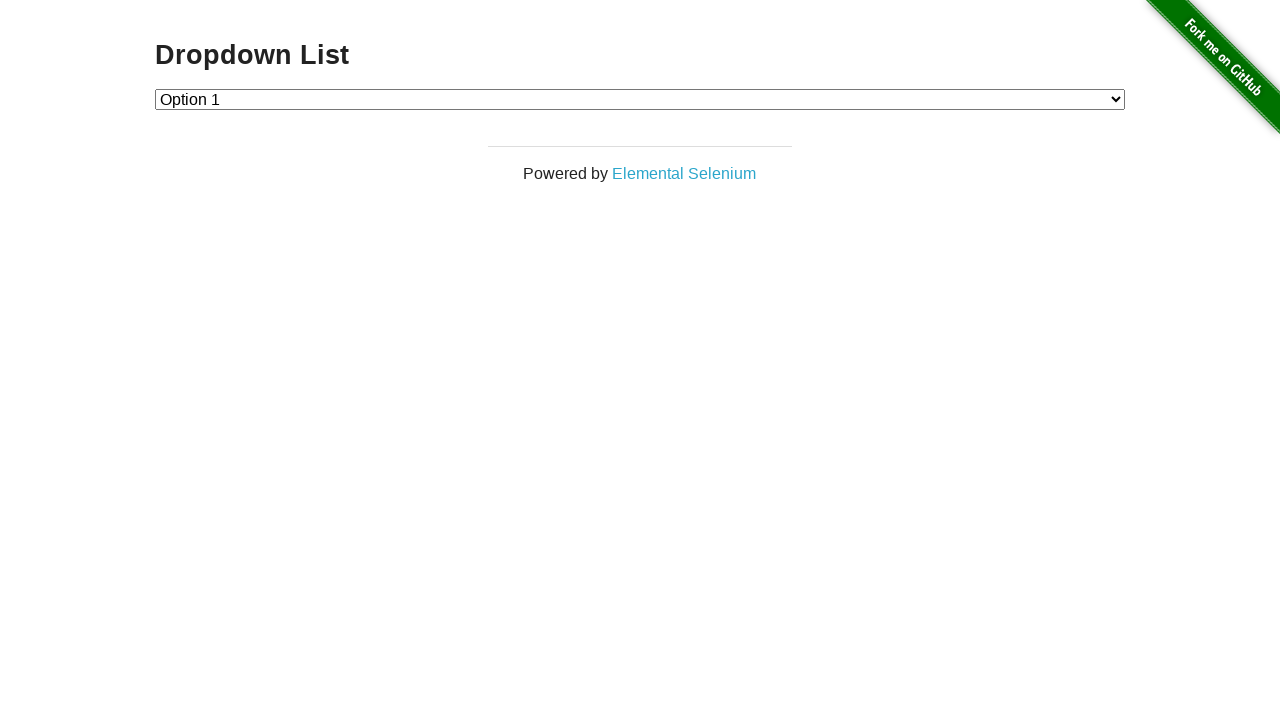

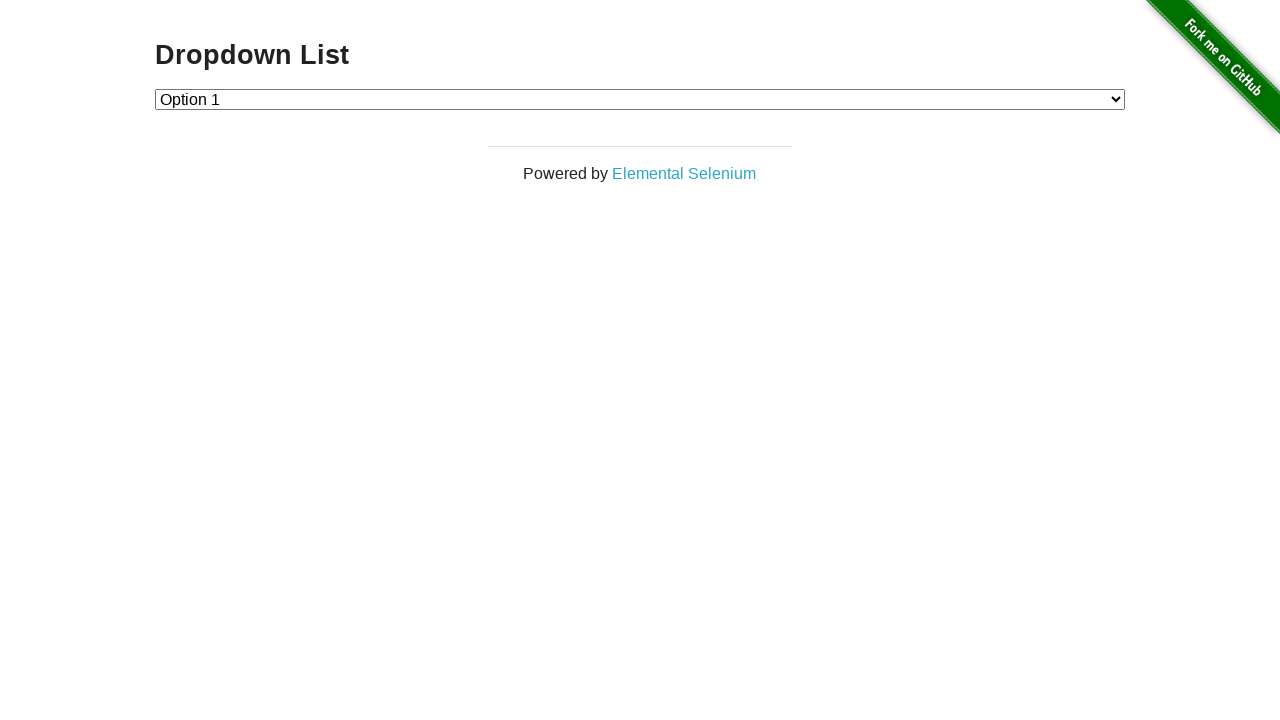